Tests popup window handling by clicking a button to open a popup, switching between parent and child windows, and verifying content in the child window.

Starting URL: https://www.aspsnippets.com/demos/1102/

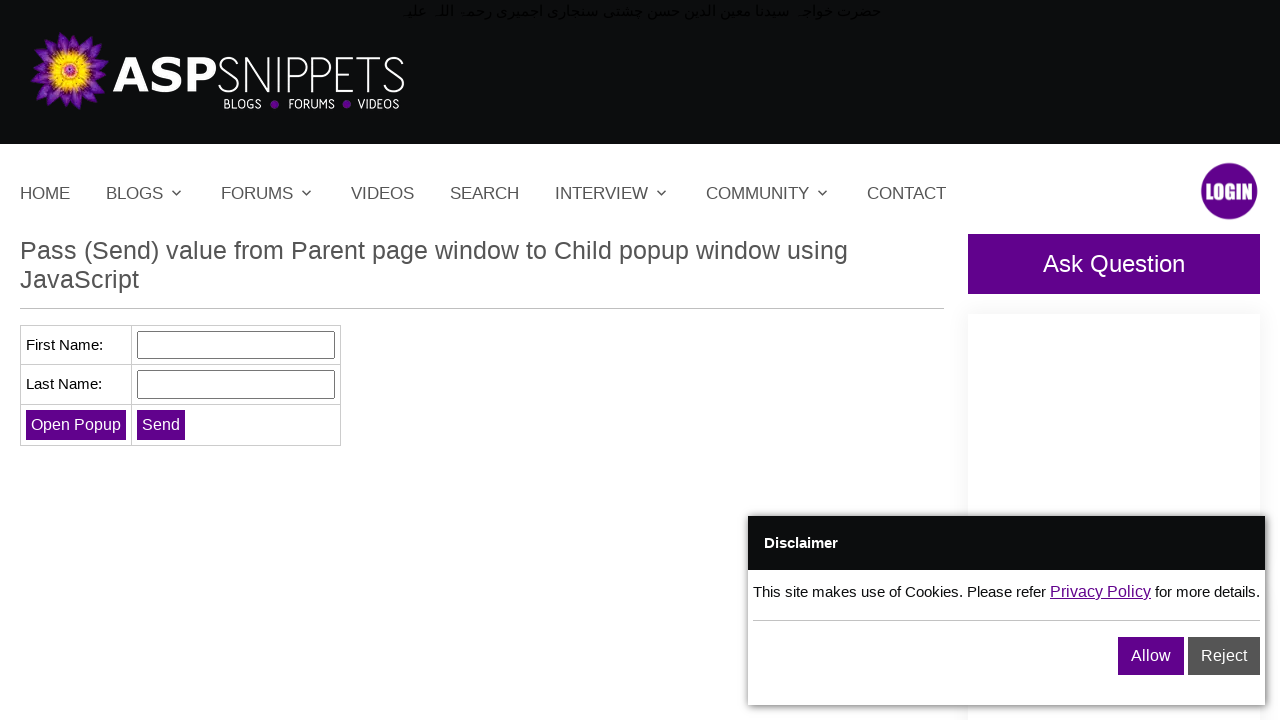

Clicked 'Open Popup' button to open child window at (76, 424) on input[value='Open Popup']
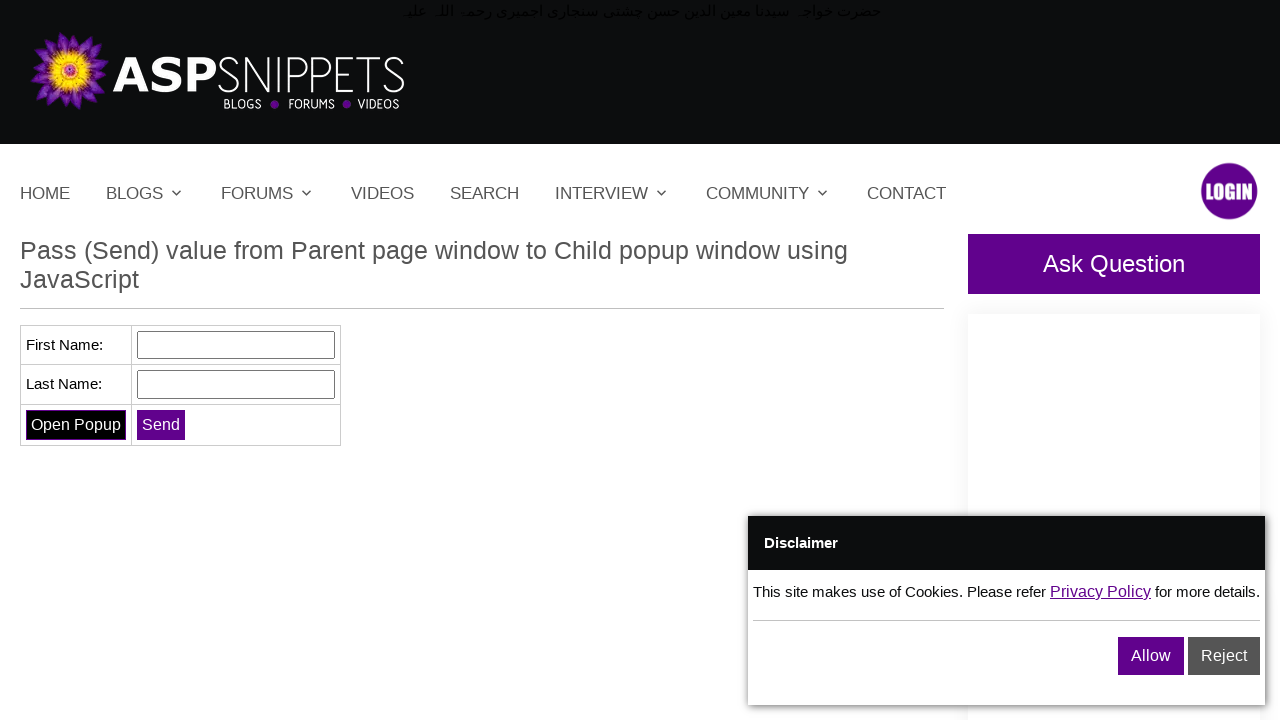

Waited for popup window to open
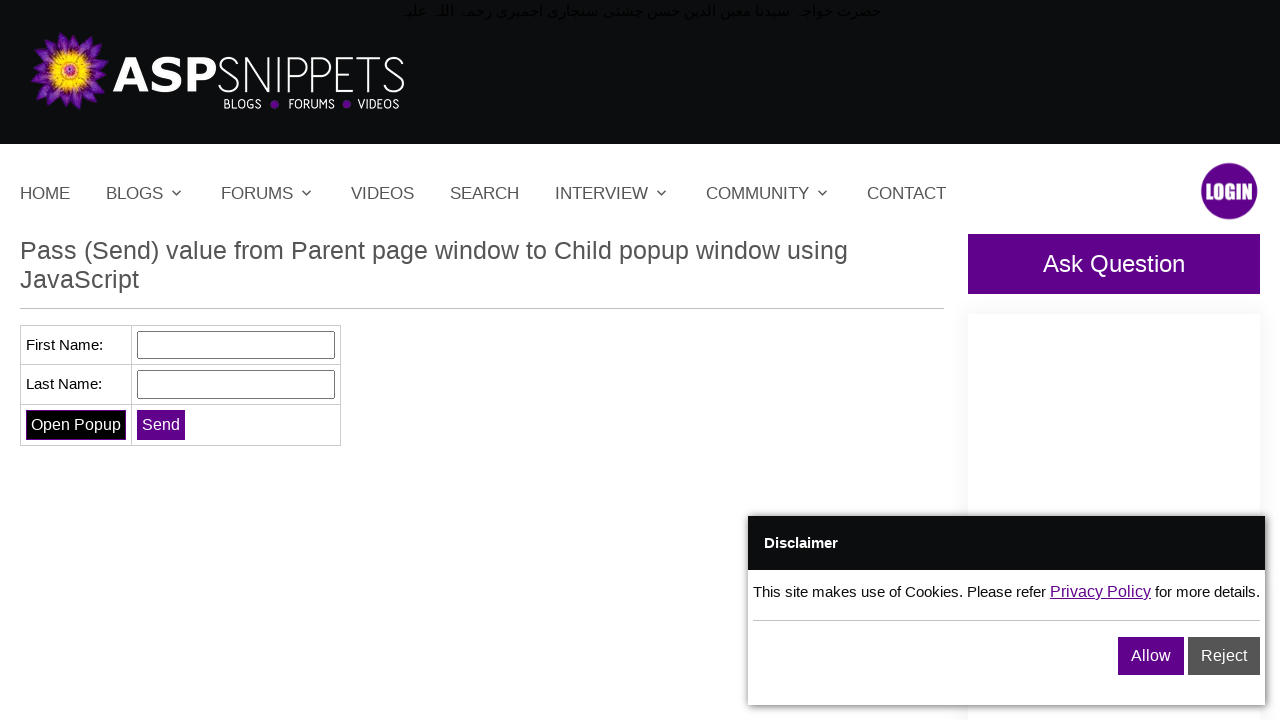

Retrieved all pages from context
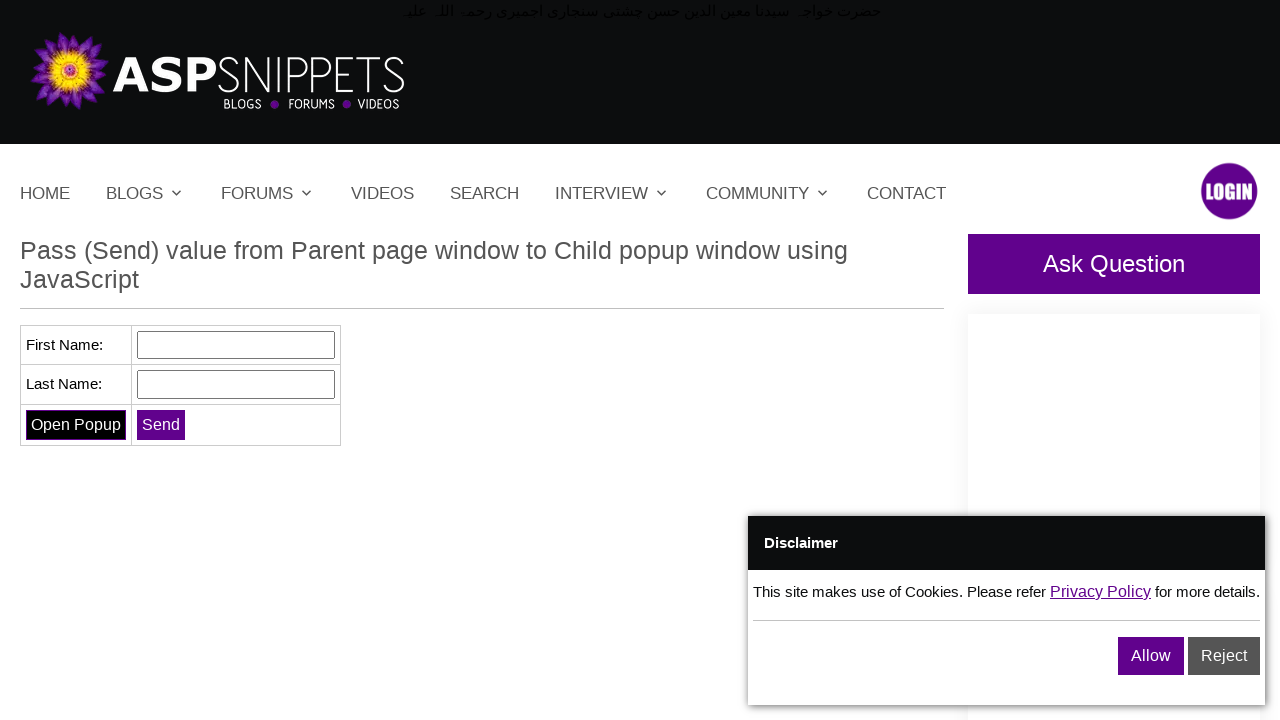

Switched to popup window (child browser)
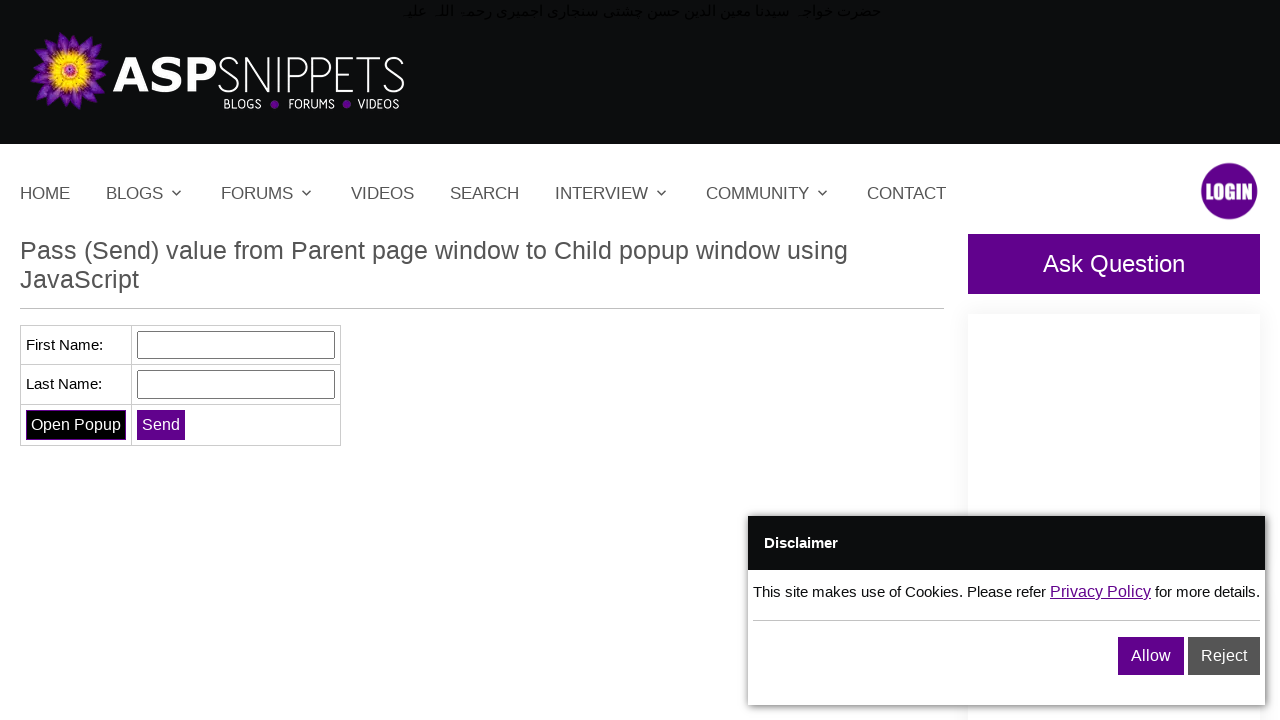

Popup window fully loaded
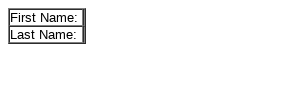

Verified 'First Name' cell is present in popup
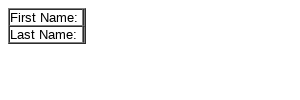

Verified 'Last Name' cell is present in popup
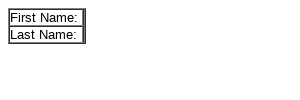

Switched back to parent window and brought it to front
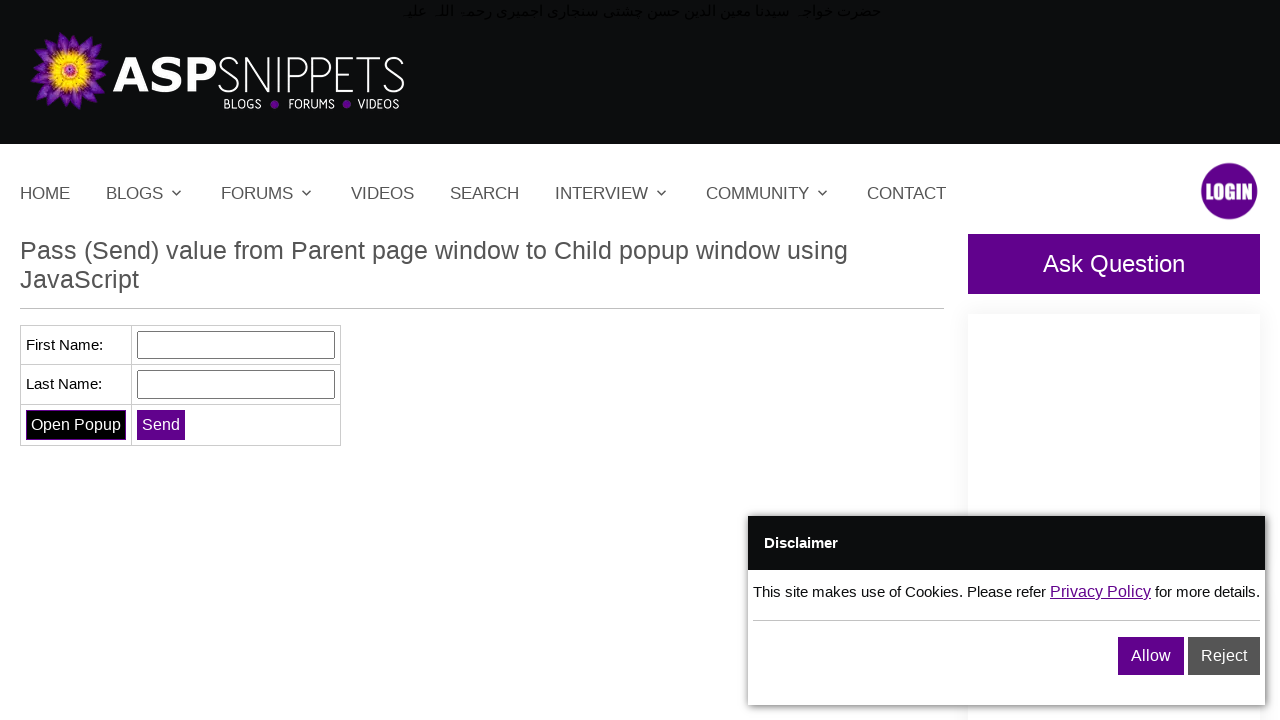

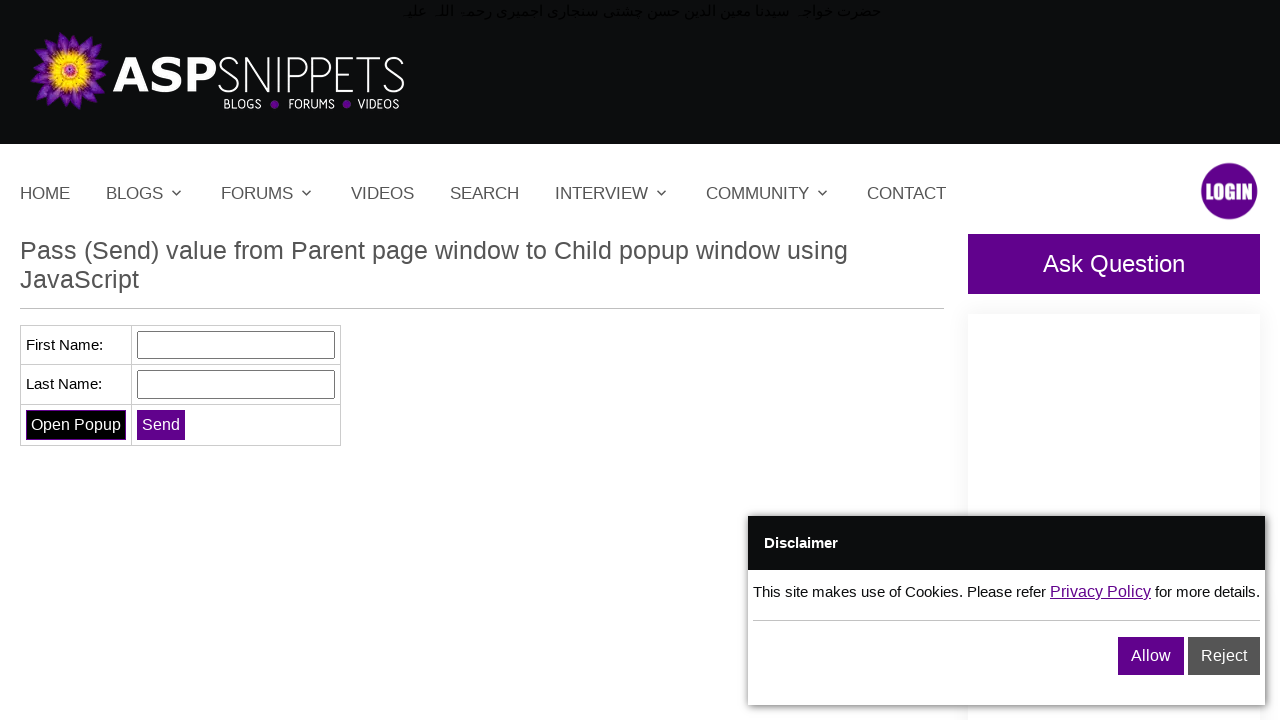